Tests double-click functionality on the Droppable link in the jQuery UI demos page, which navigates to the Droppable demo

Starting URL: https://jqueryui.com/

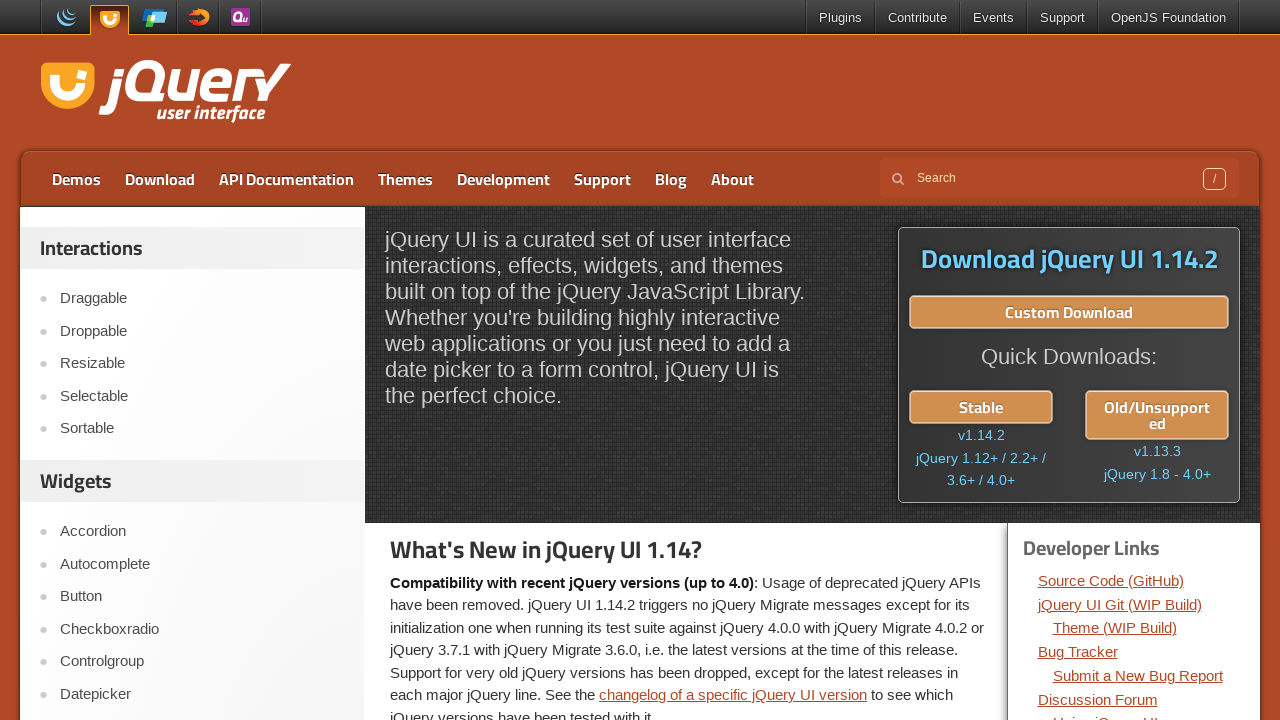

Located Droppable link in the jQuery UI demos page
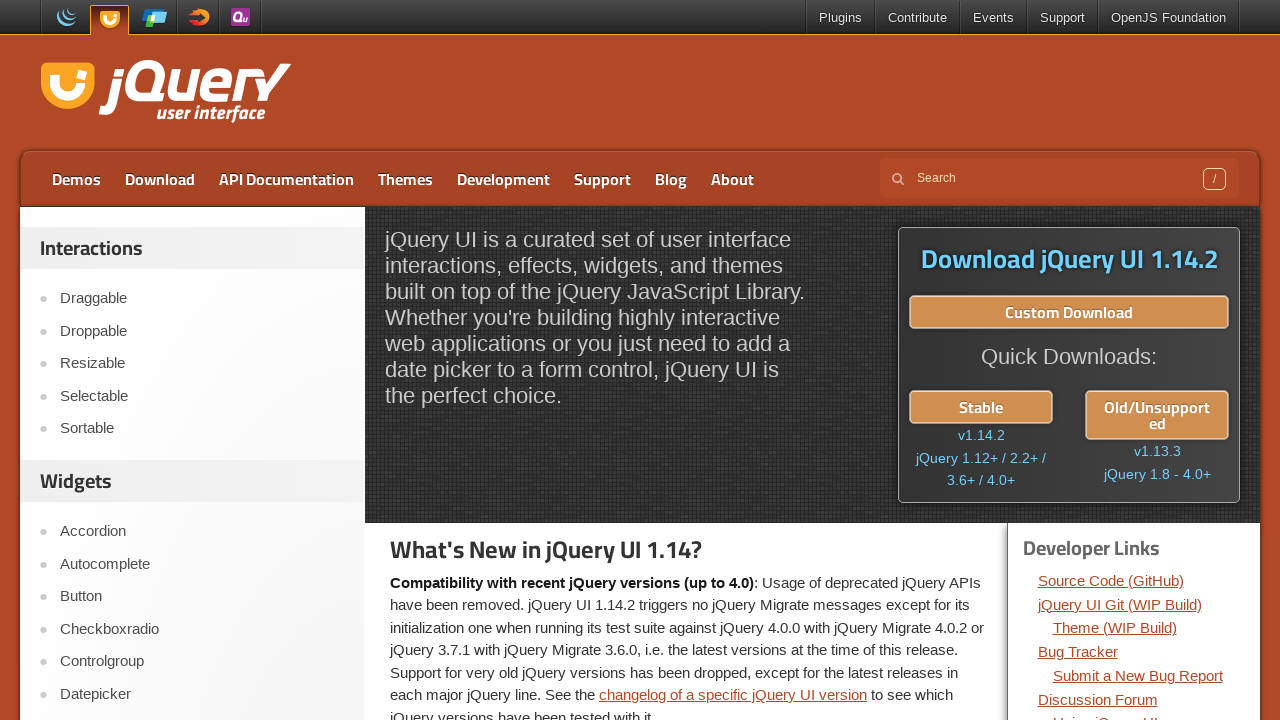

Double-clicked the Droppable link at (202, 331) on xpath=//a[contains(text(),'Droppable')]
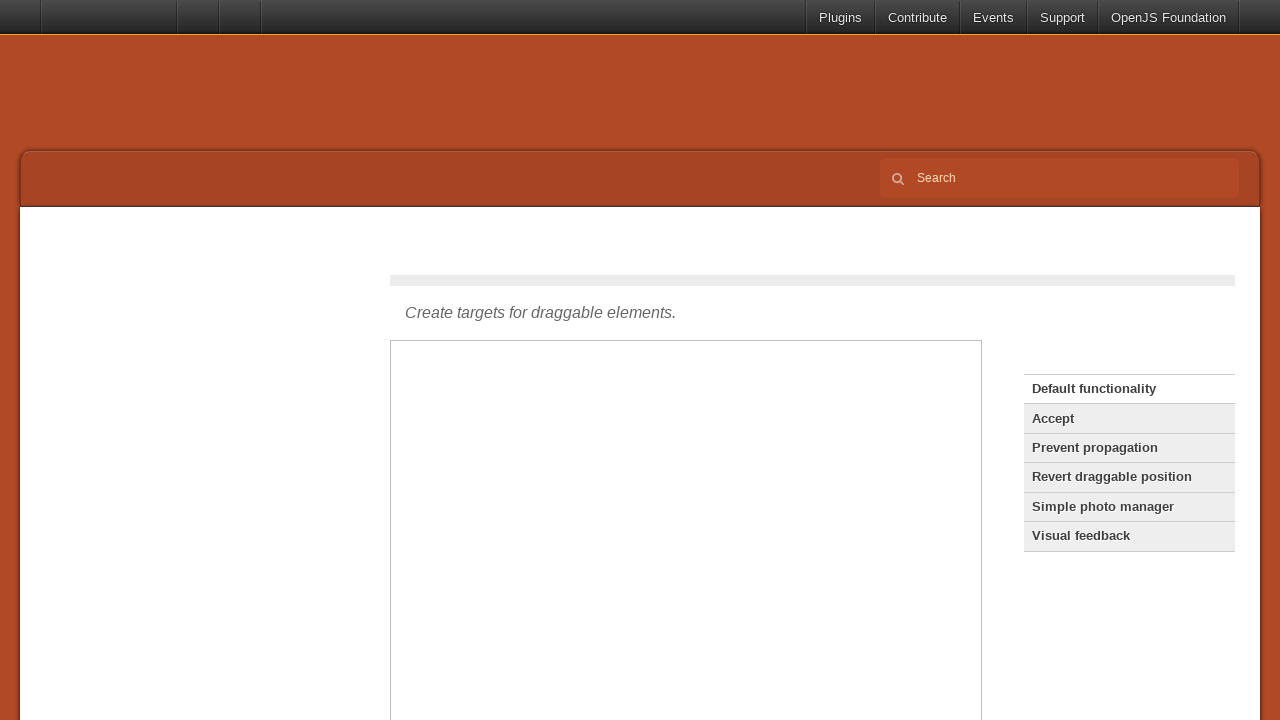

Waited for navigation to Droppable demo to complete
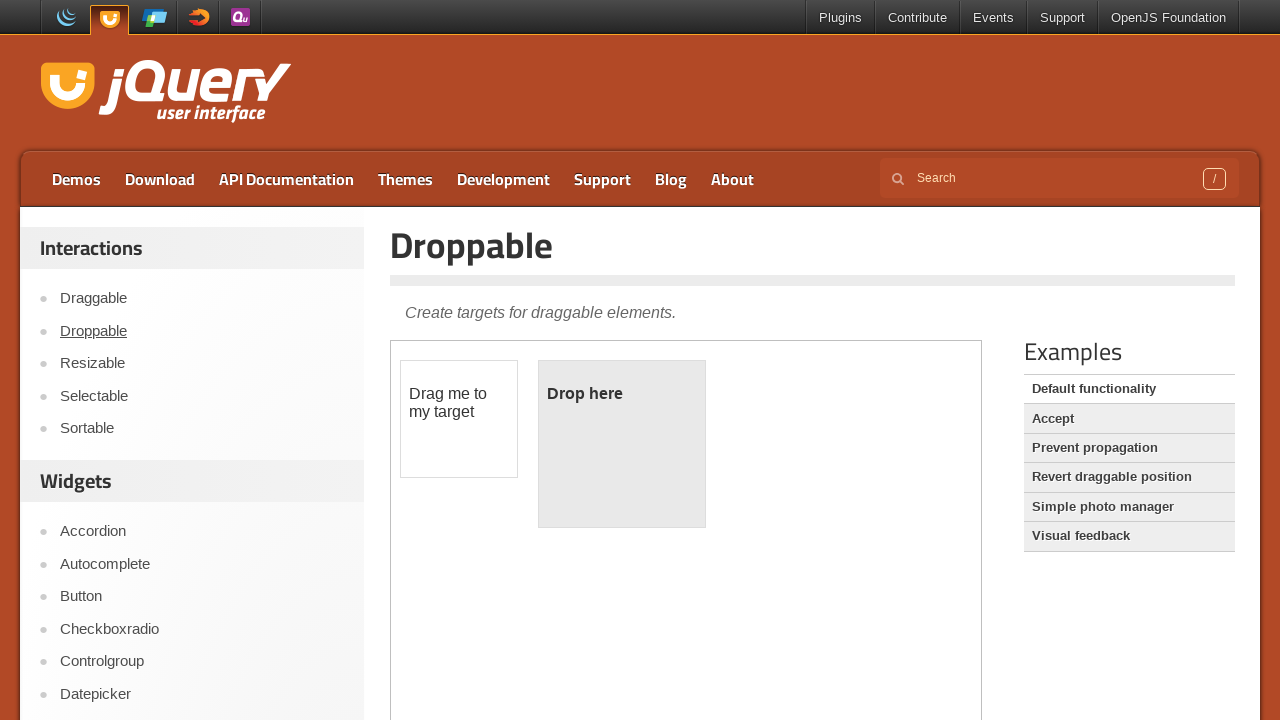

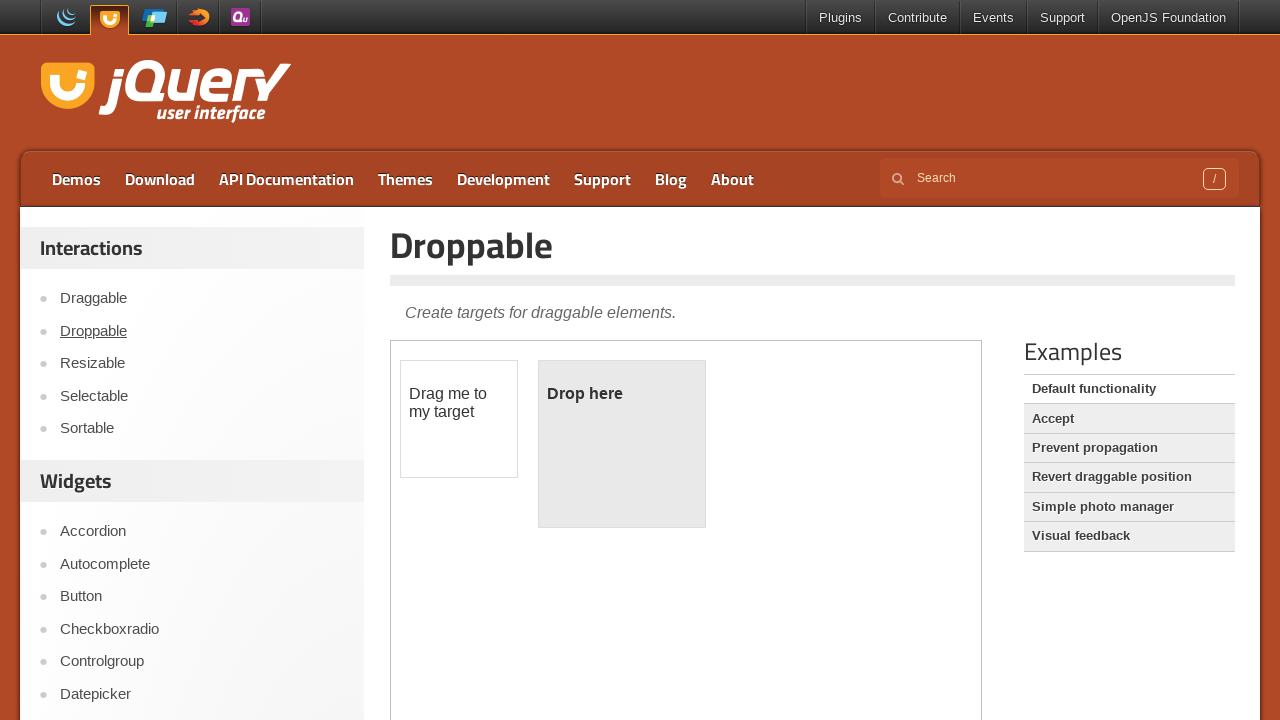